Tests input field interaction by scrolling to a message input field and typing a message into it

Starting URL: https://www.lambdatest.com/selenium-playground/simple-form-demo

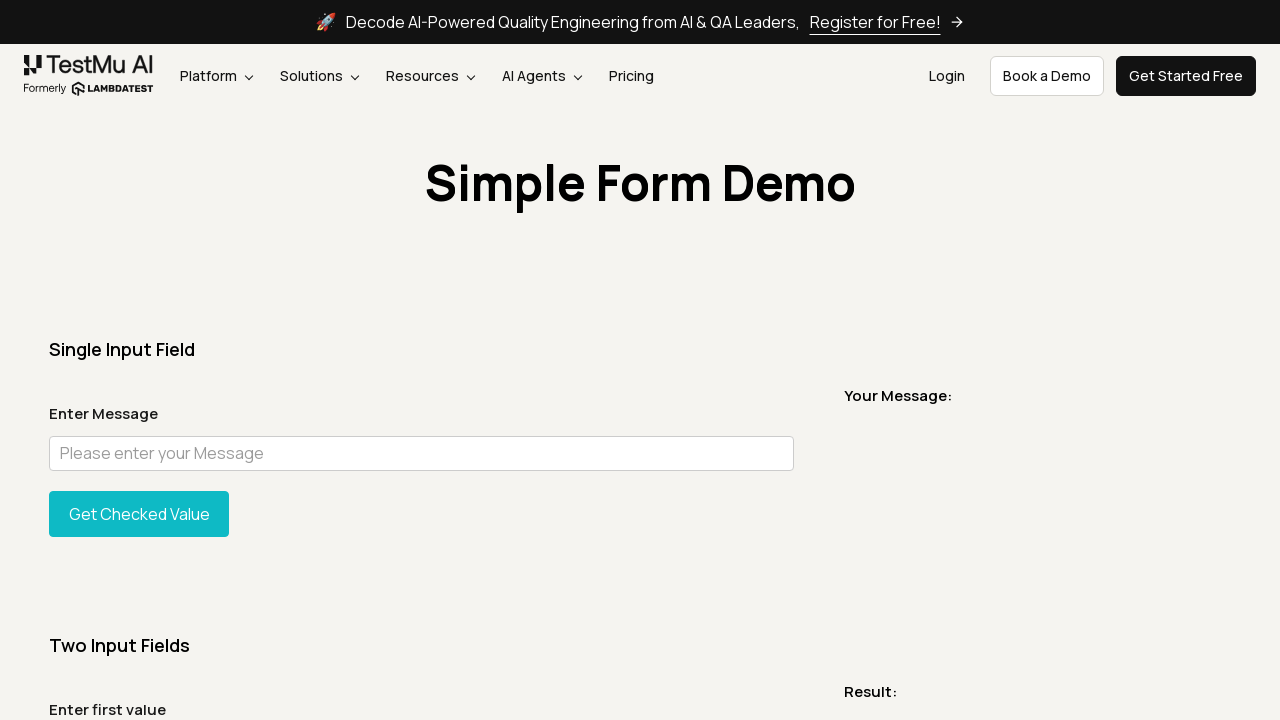

Located the message input field
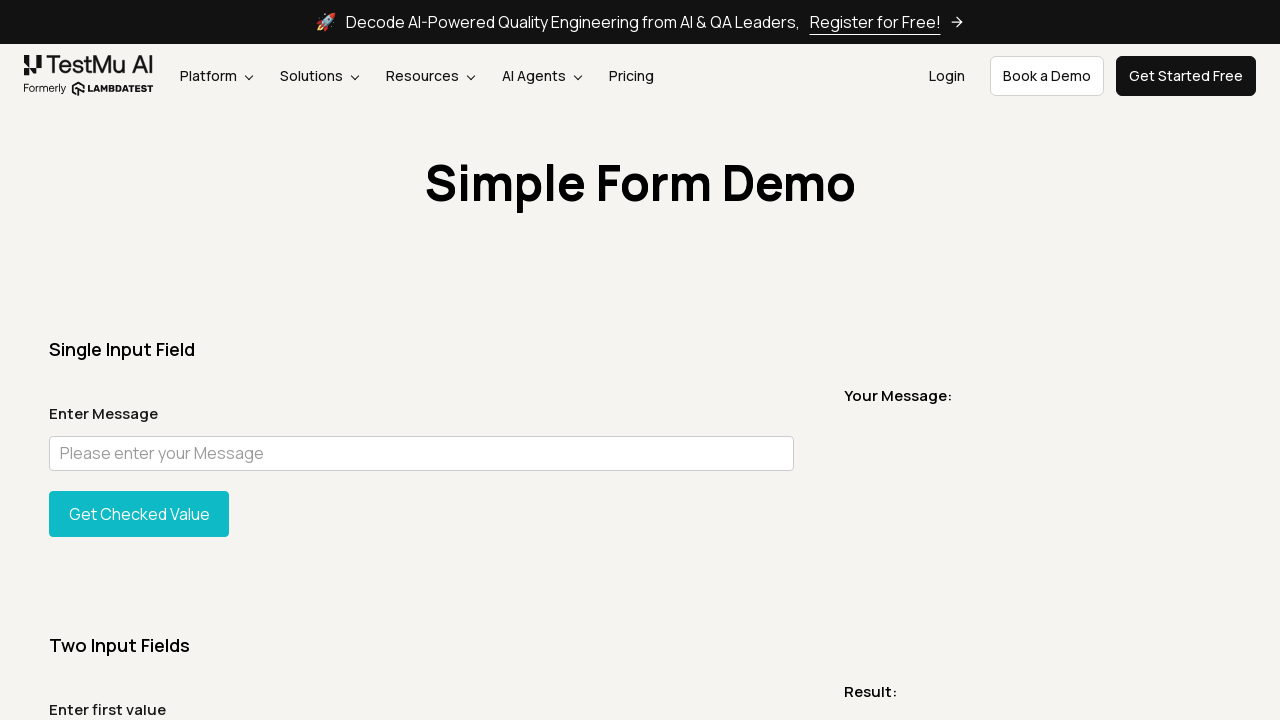

Scrolled message input field into view
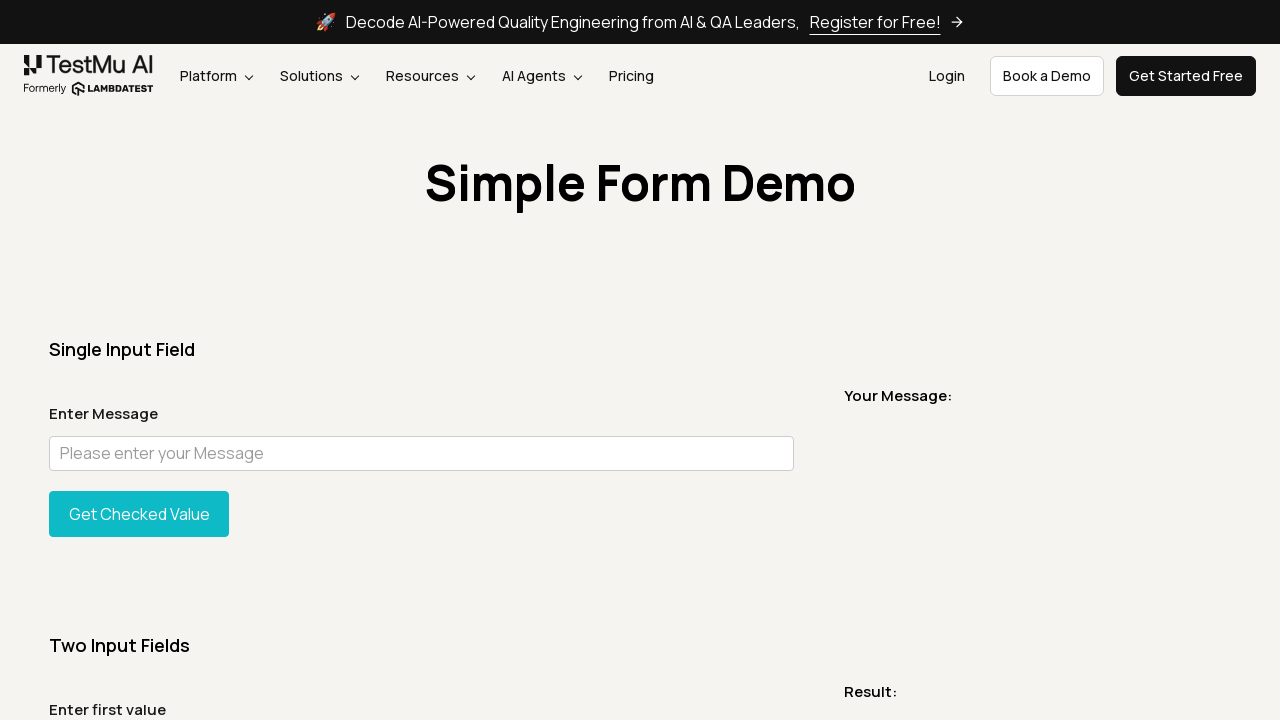

Typed 'Hi Fredrik' into the message input field on input#user-message
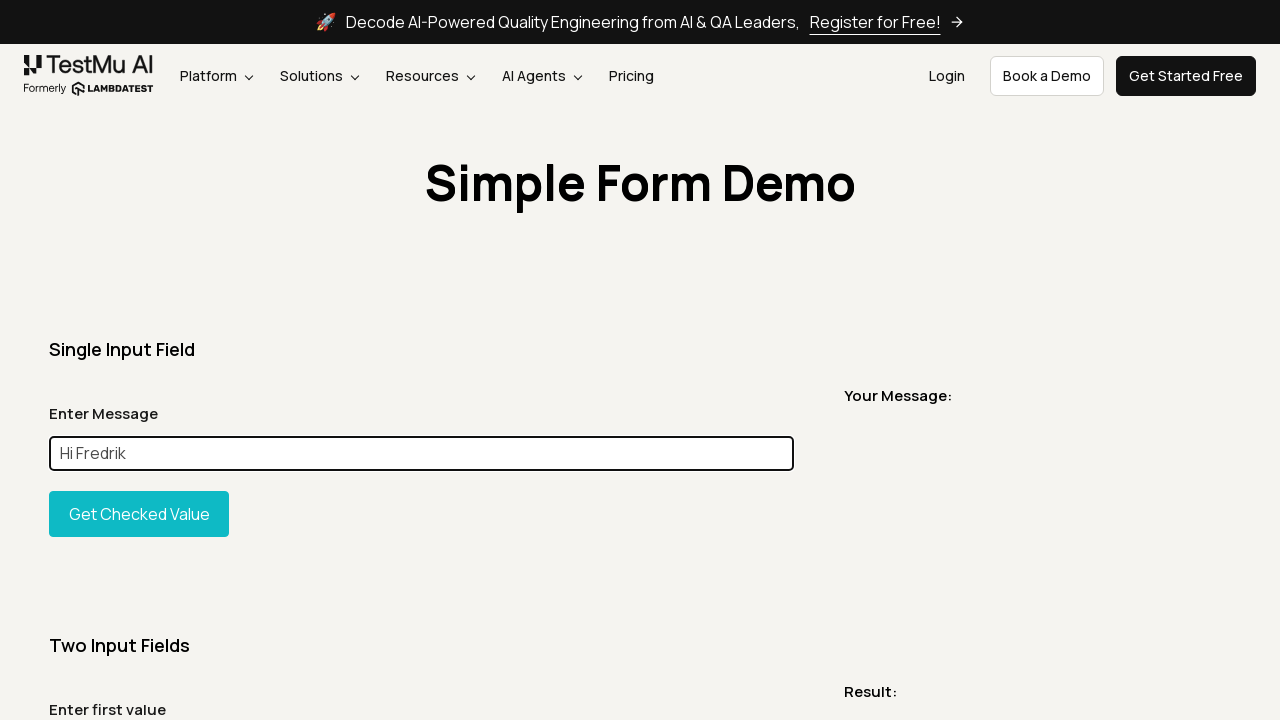

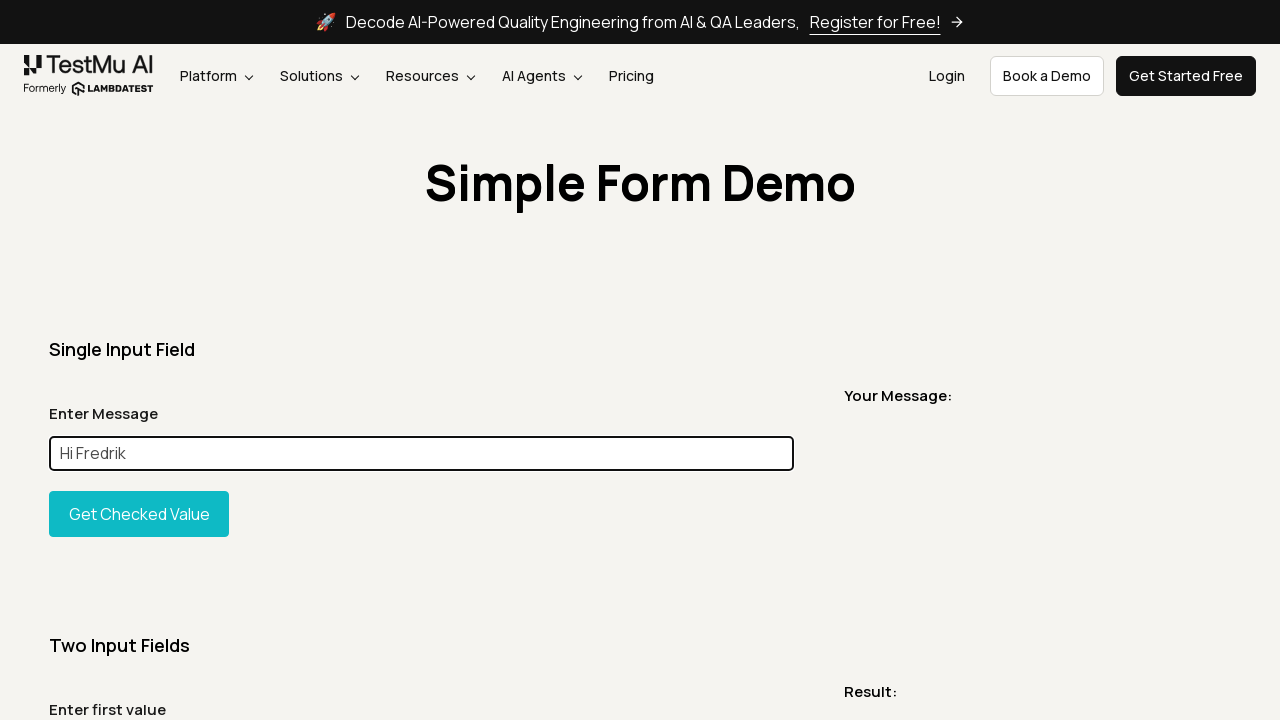